Tests handling of JavaScript prompt dialog by triggering it, entering text, and accepting it

Starting URL: https://www.w3schools.com/jsref/tryit.asp?filename=tryjsref_prompt

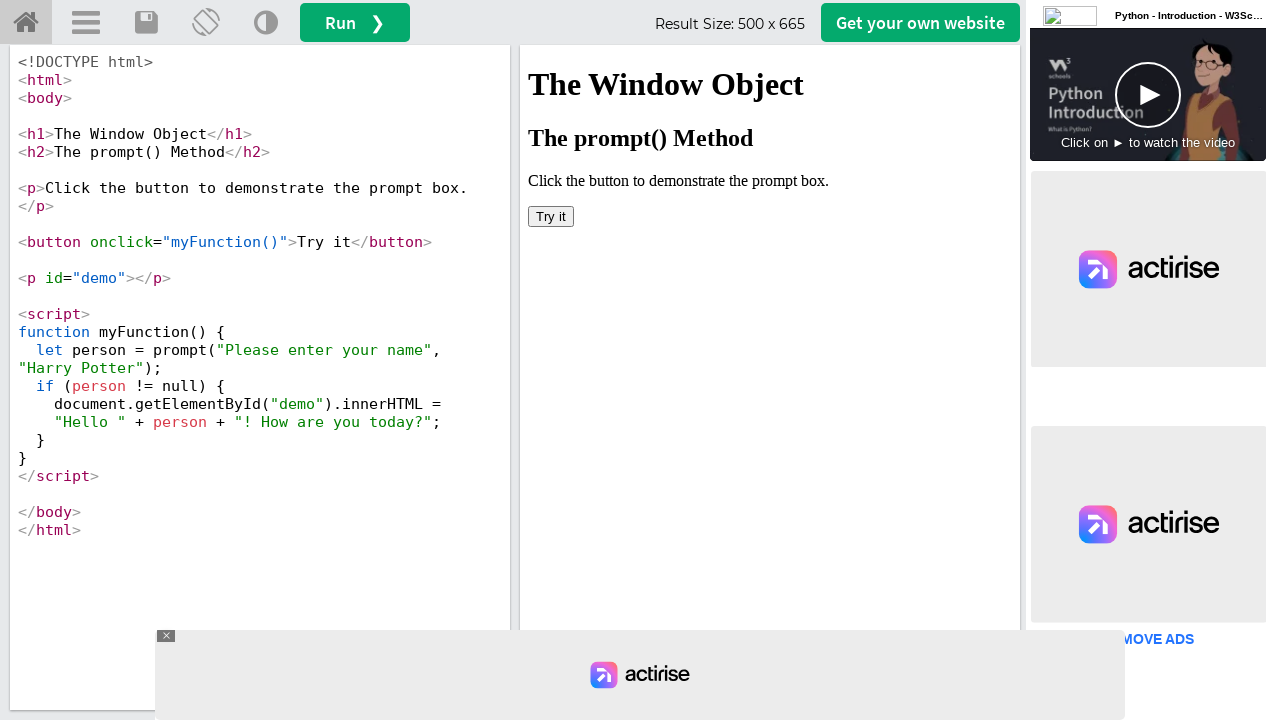

Located iframe element containing the demo
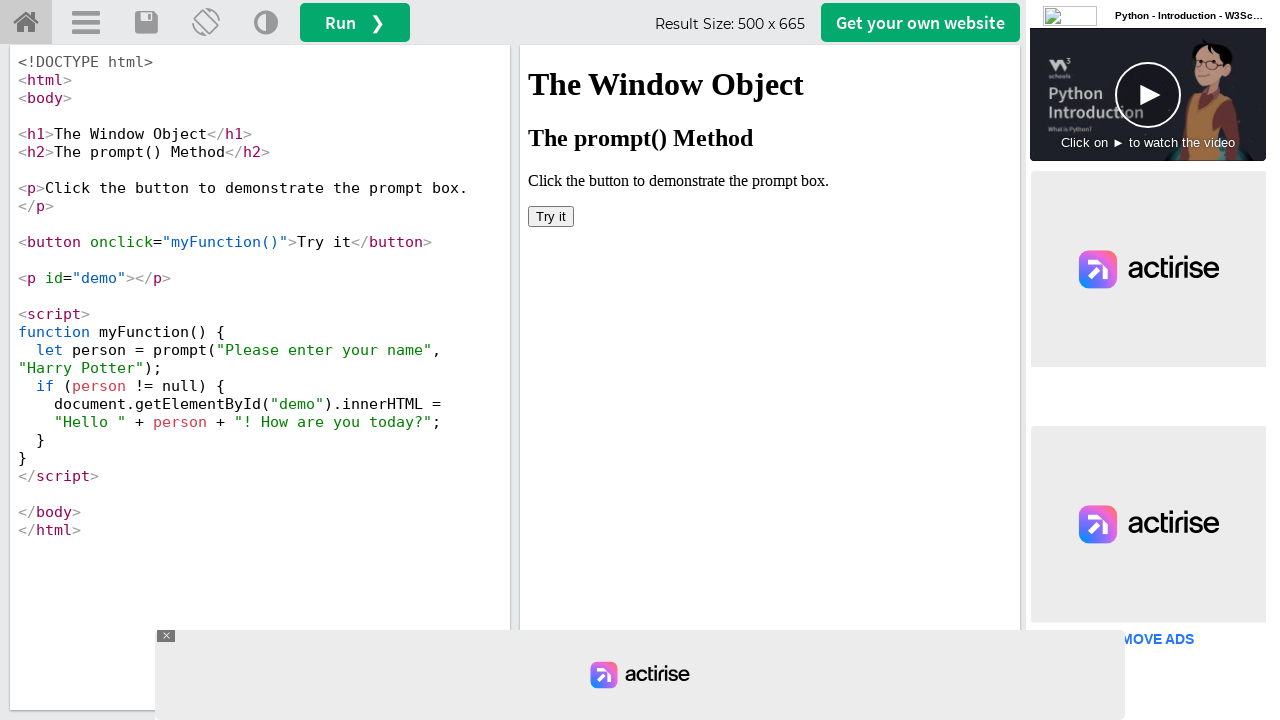

Set up dialog handler to accept prompt with text 'selenium'
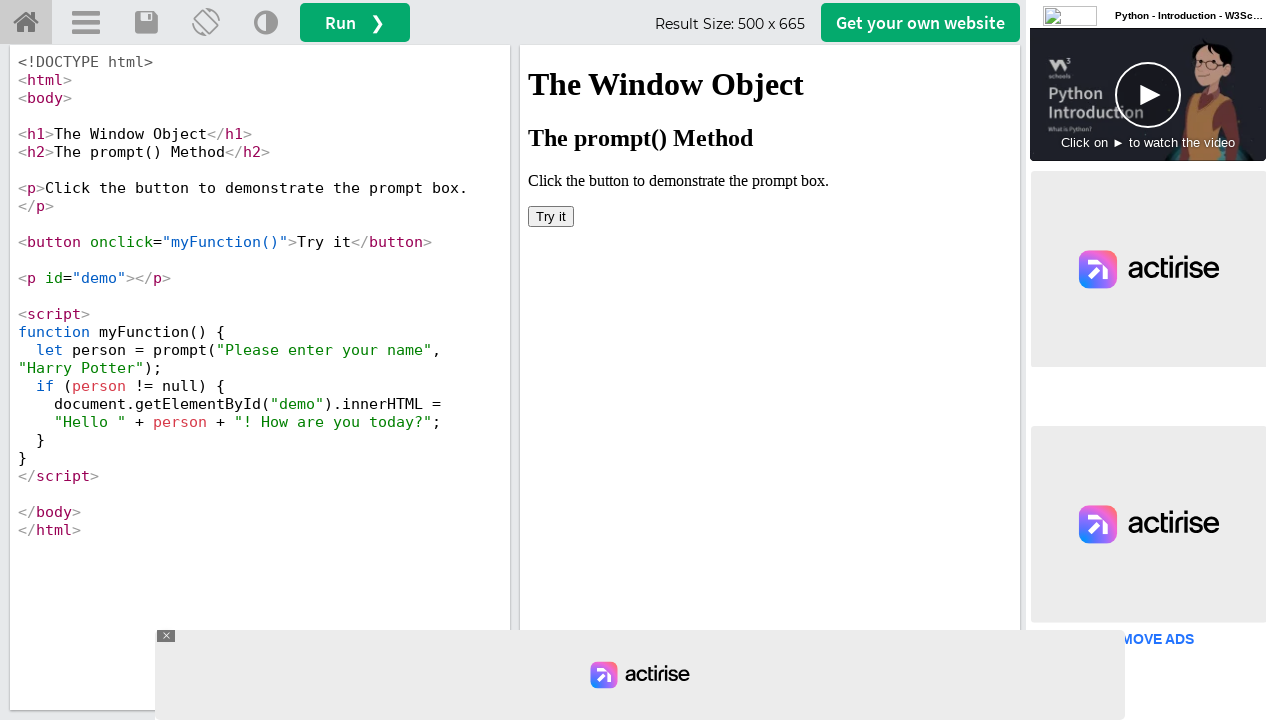

Clicked button to trigger JavaScript prompt dialog at (551, 216) on iframe#iframeResult >> internal:control=enter-frame >> xpath=/html/body/button
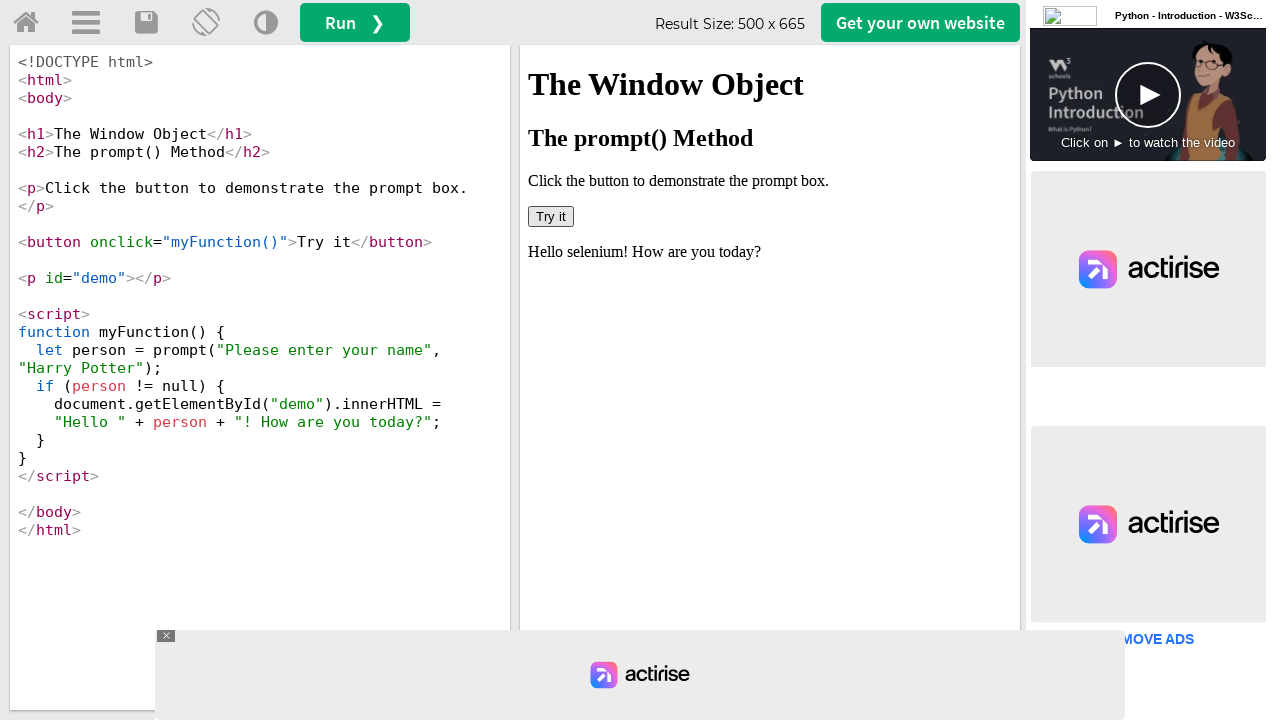

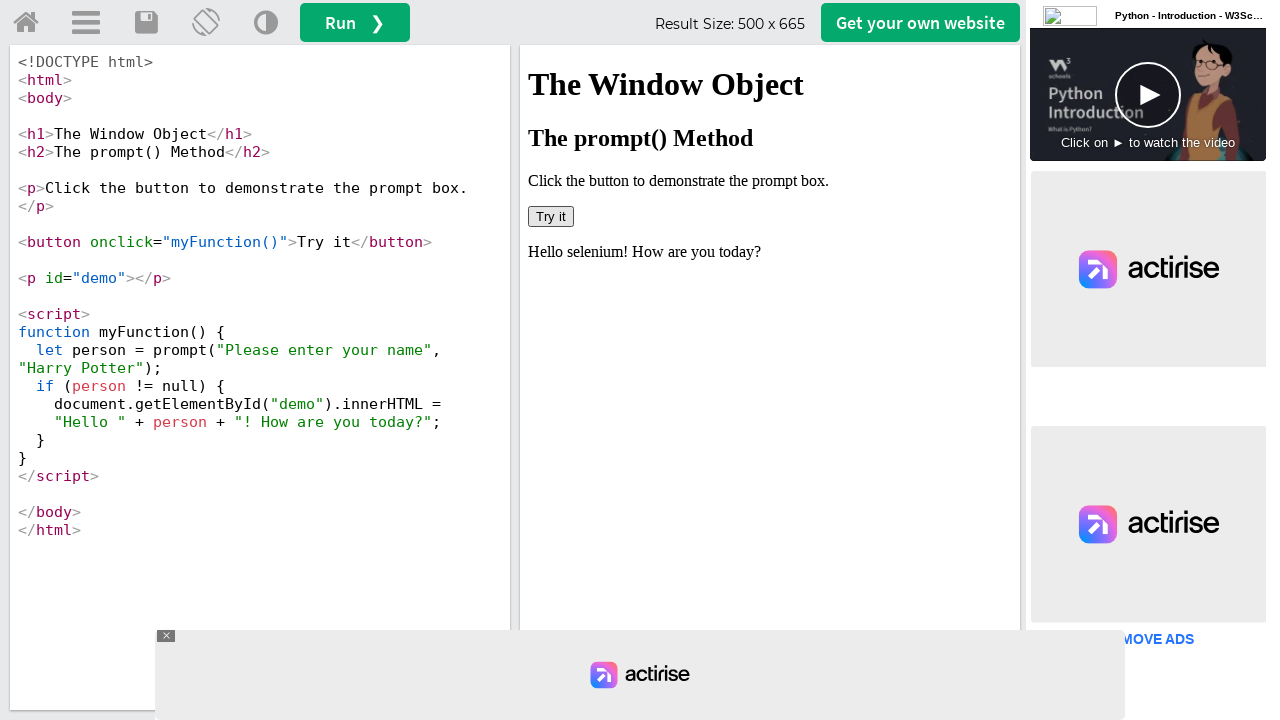